Tests the text box form on demoqa.com by filling in the full name and email fields, submitting the form, and verifying the output contains the expected name.

Starting URL: https://demoqa.com/text-box

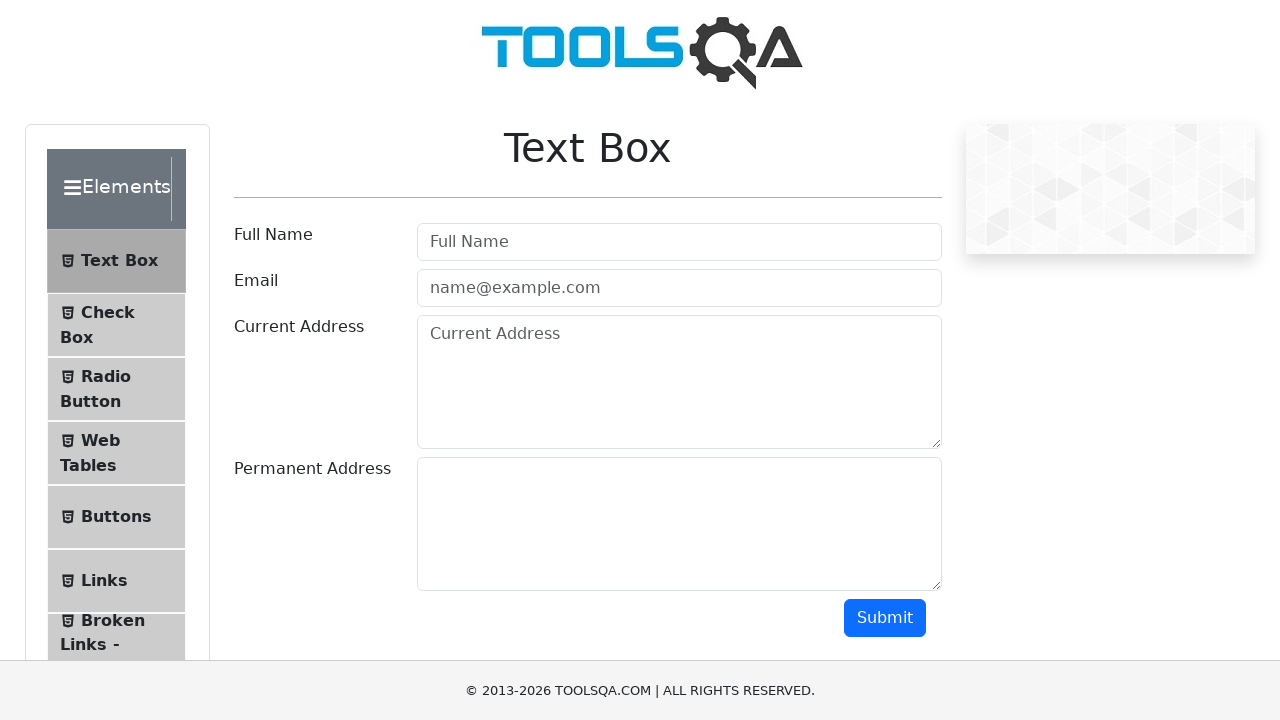

Filled full name field with 'Mike' on #userName
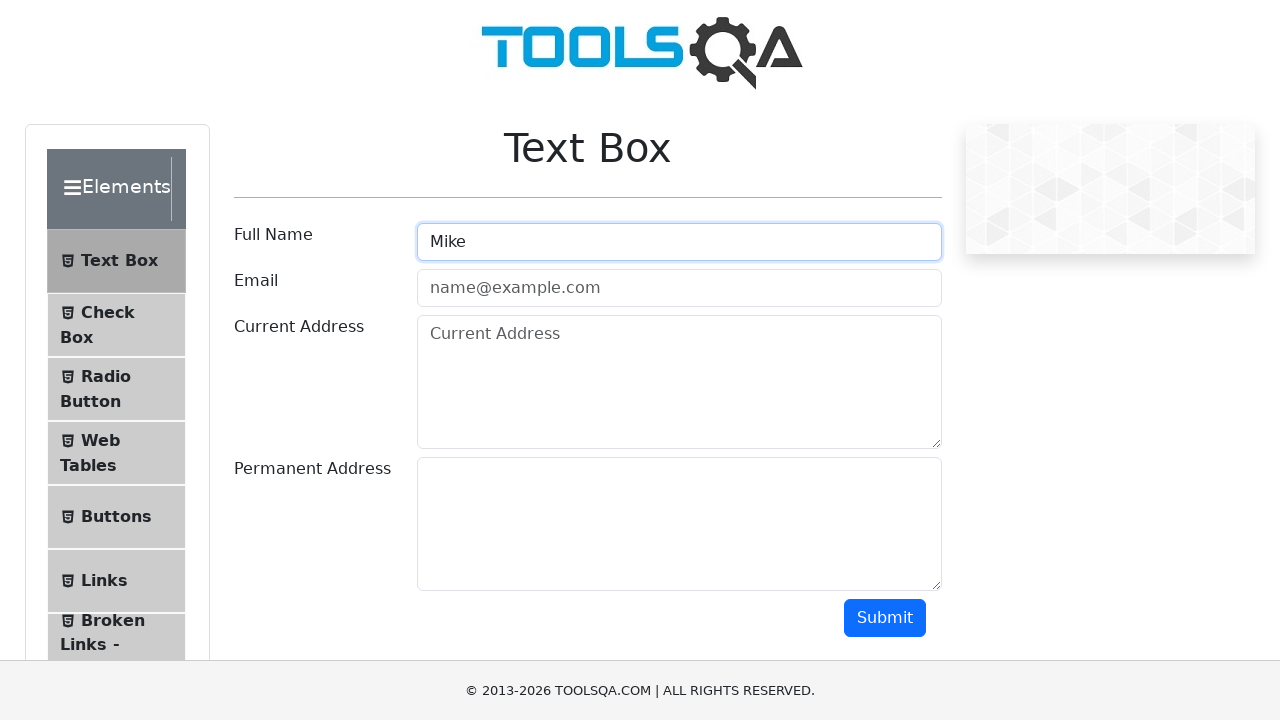

Filled email field with 'test@test.com' on #userEmail
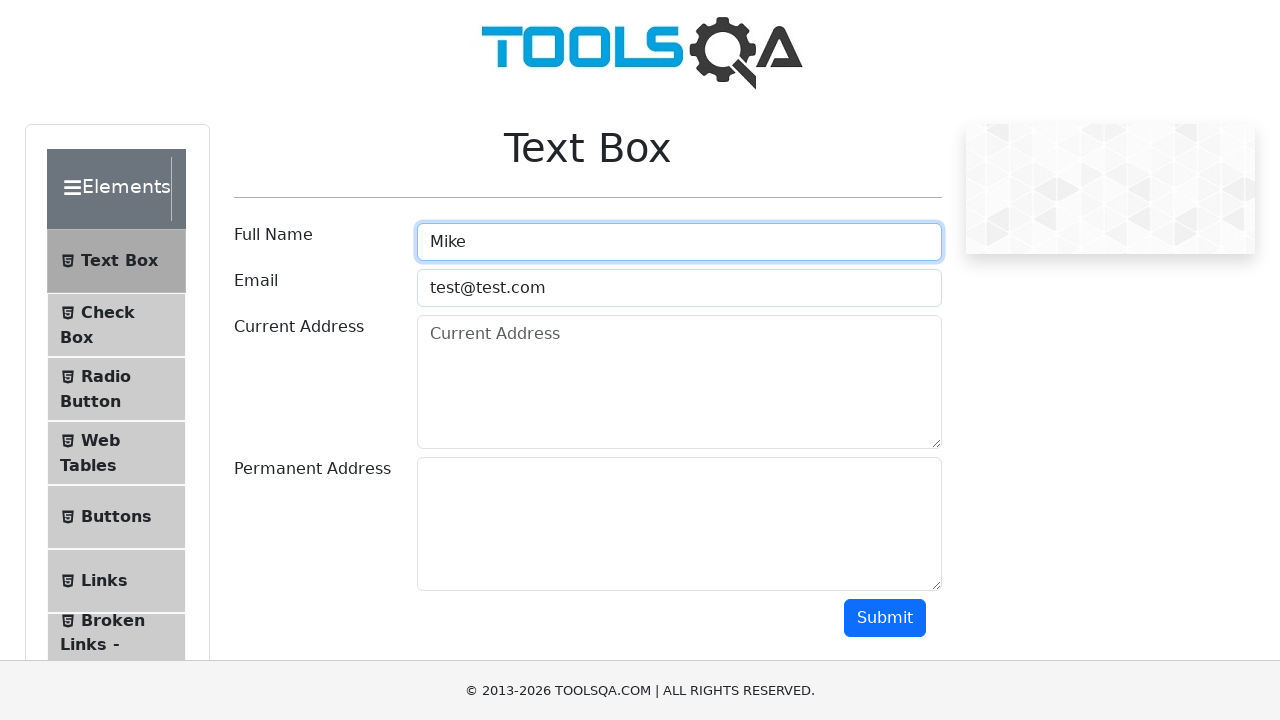

Clicked submit button to submit the form at (885, 618) on #submit
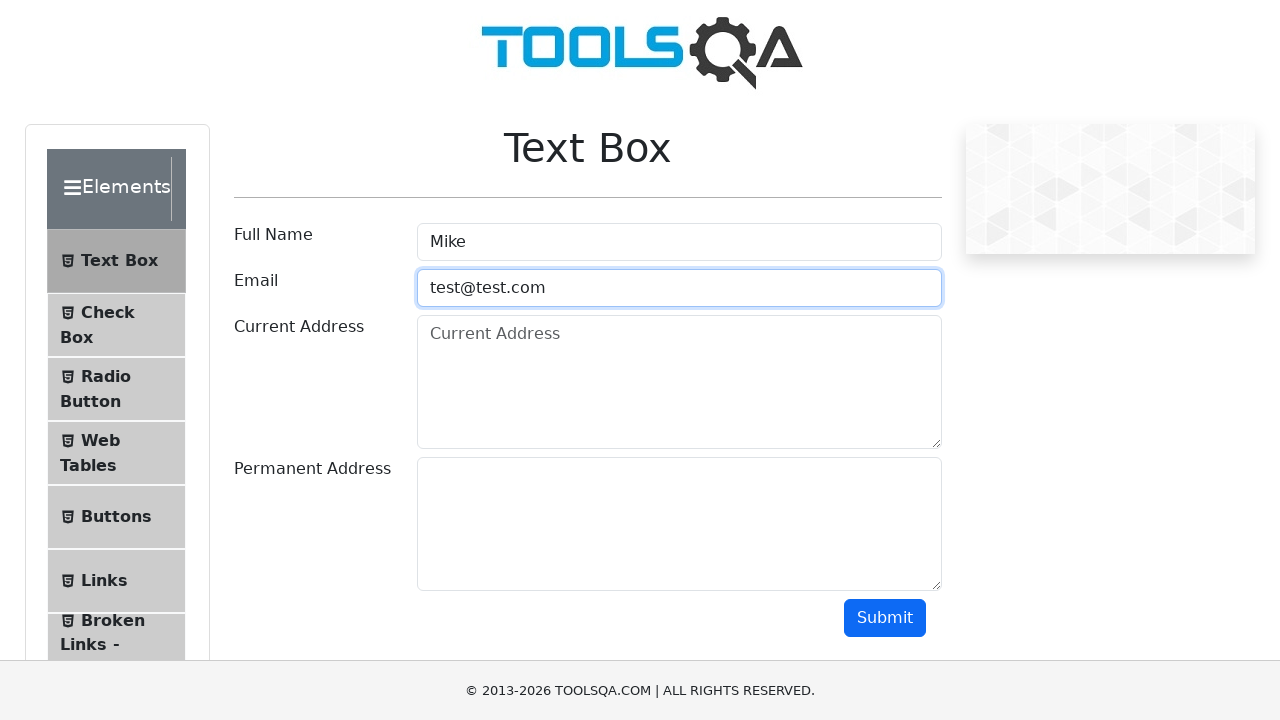

Output section loaded after form submission
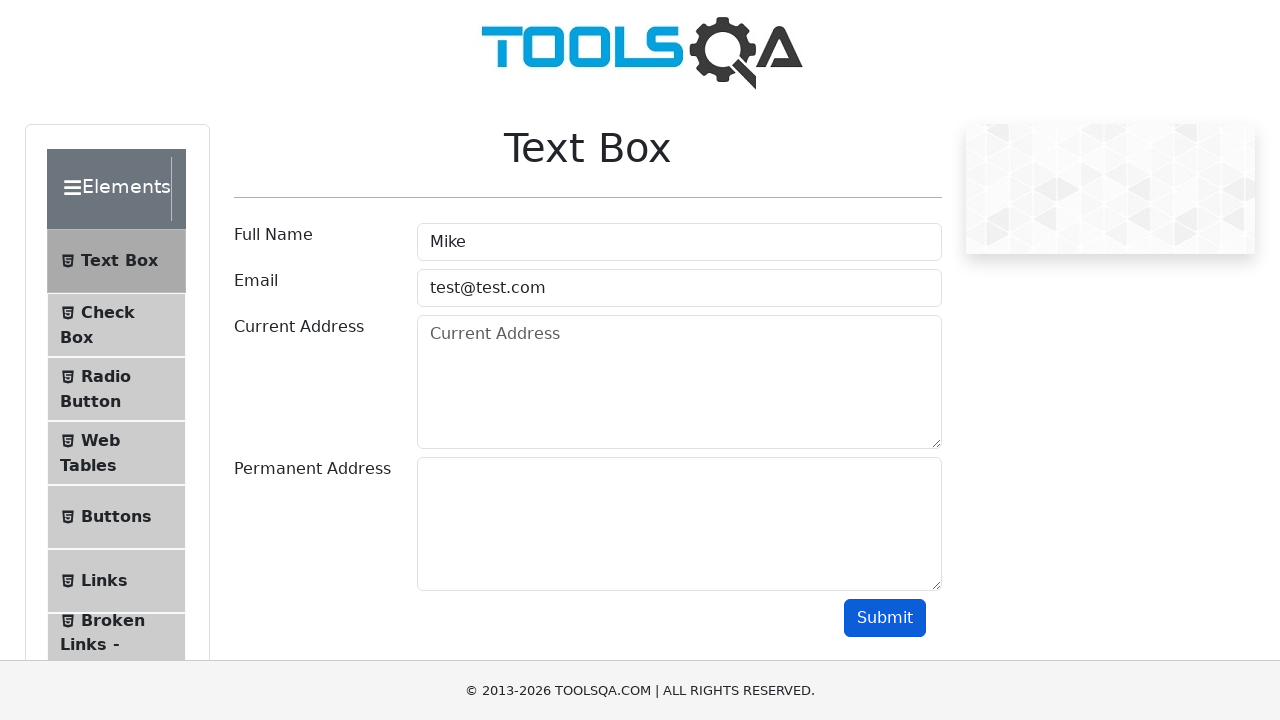

Retrieved output text content
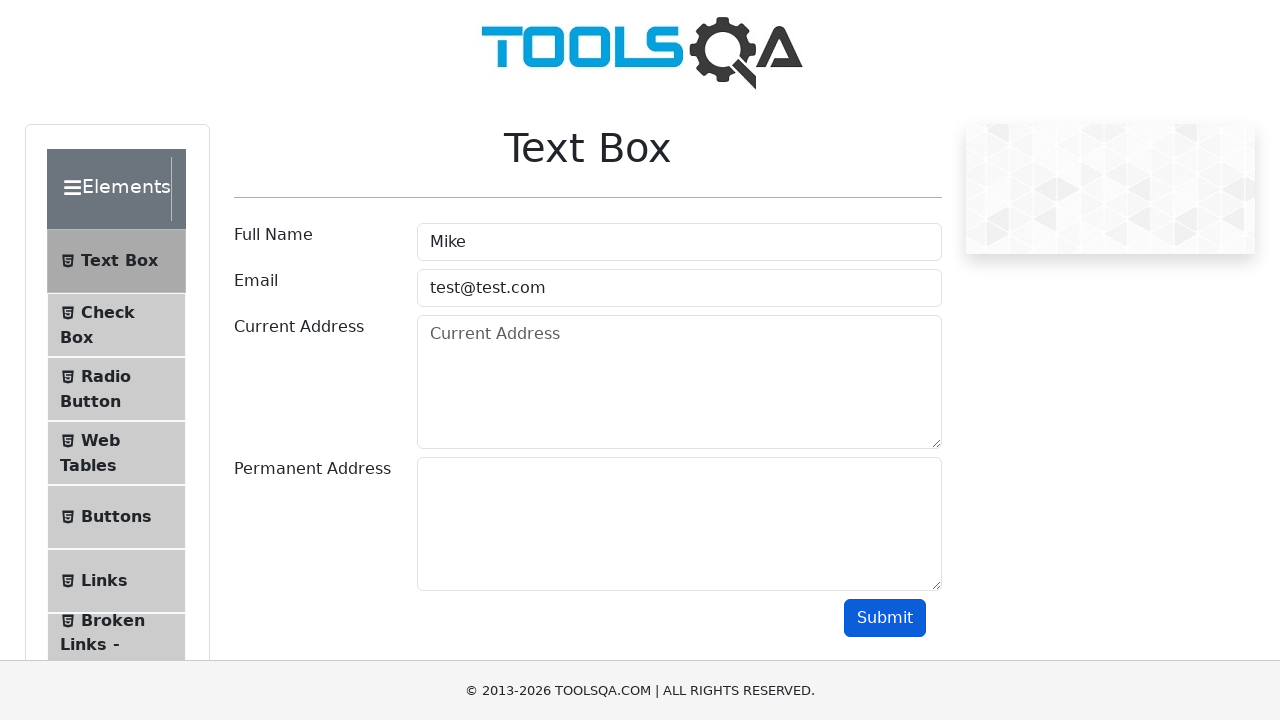

Verified that output contains expected name 'Mike'
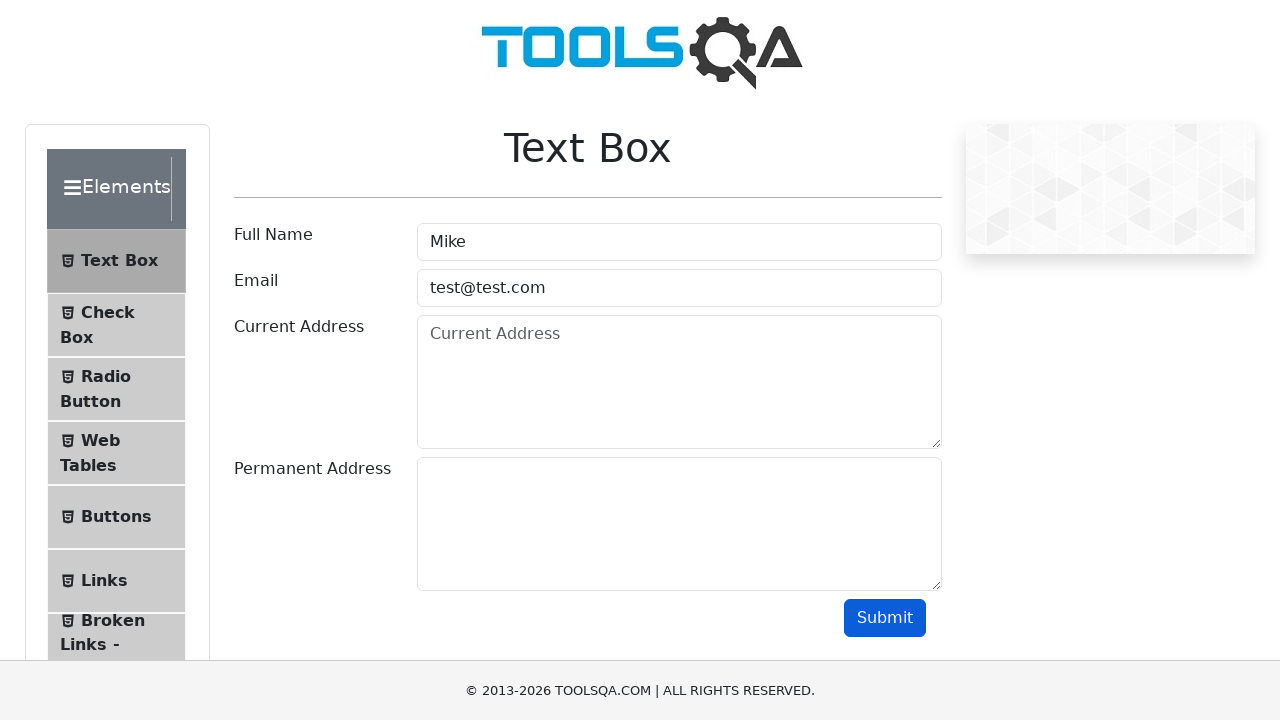

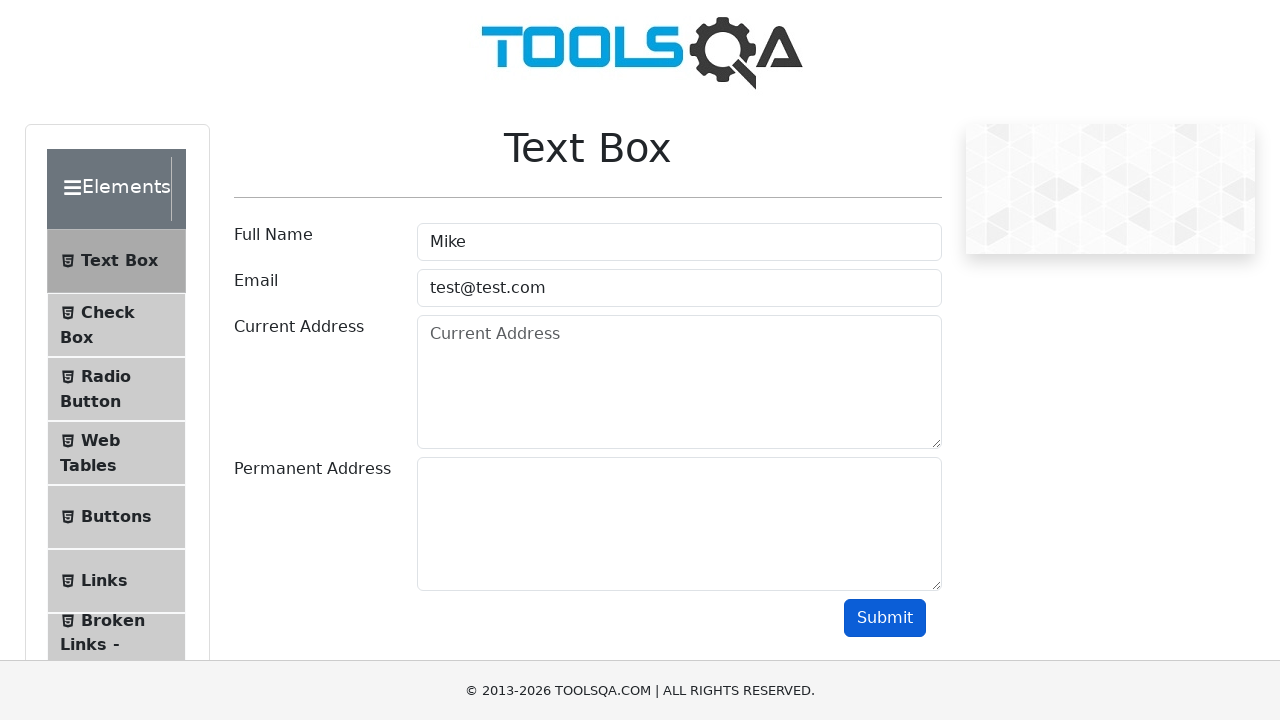